Adds a product to cart, navigates to cart page, and removes the product by clicking delete button

Starting URL: https://automationexercise.com/

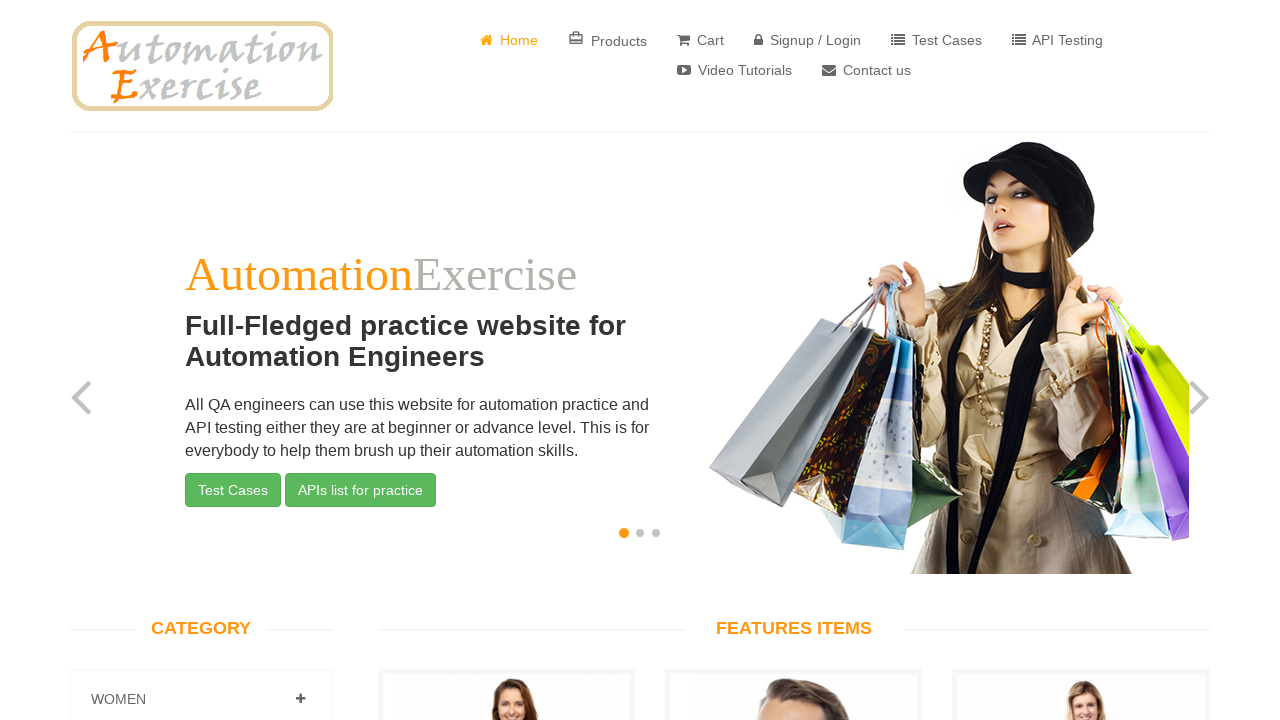

Clicked 'Add to cart' button on first product at (506, 361) on div.productinfo >> internal:text="Add to cart"i >> nth=0
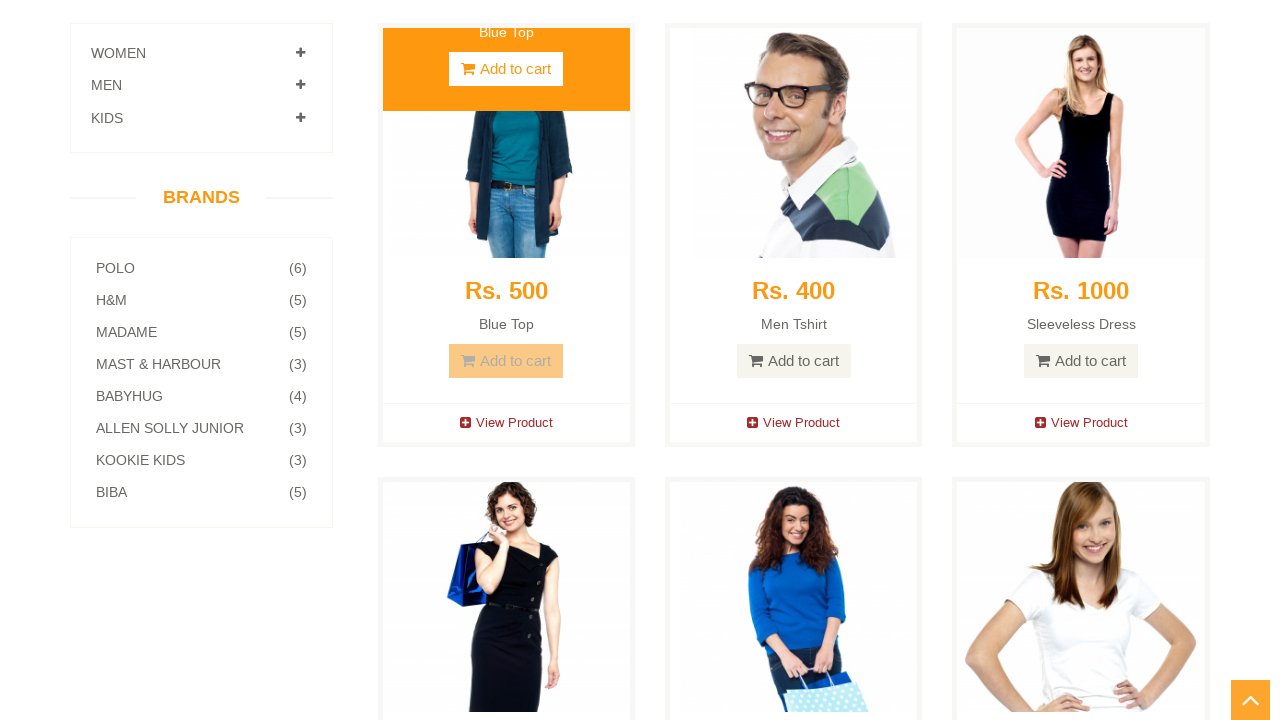

Clicked 'Continue Shopping' button at (640, 336) on internal:role=button[name="Continue Shopping"i]
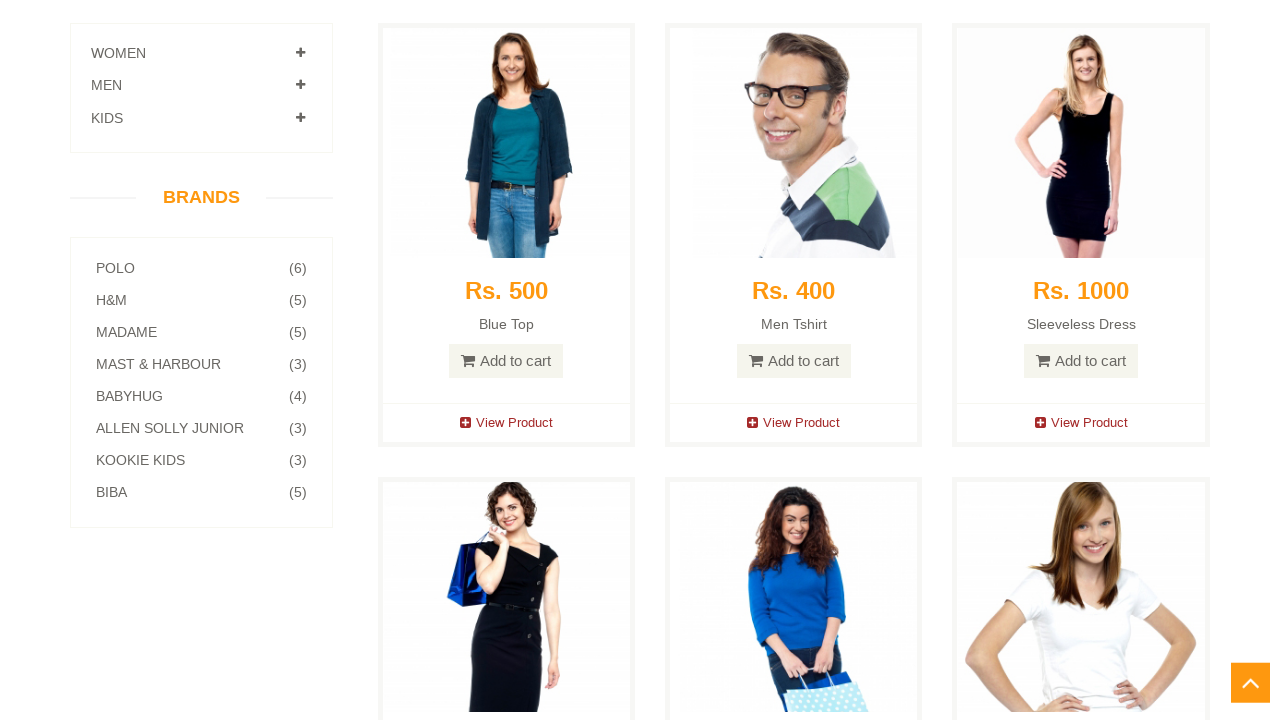

Clicked 'Cart' link in header navigation at (700, 40) on internal:role=banner >> internal:role=link[name="Cart"i]
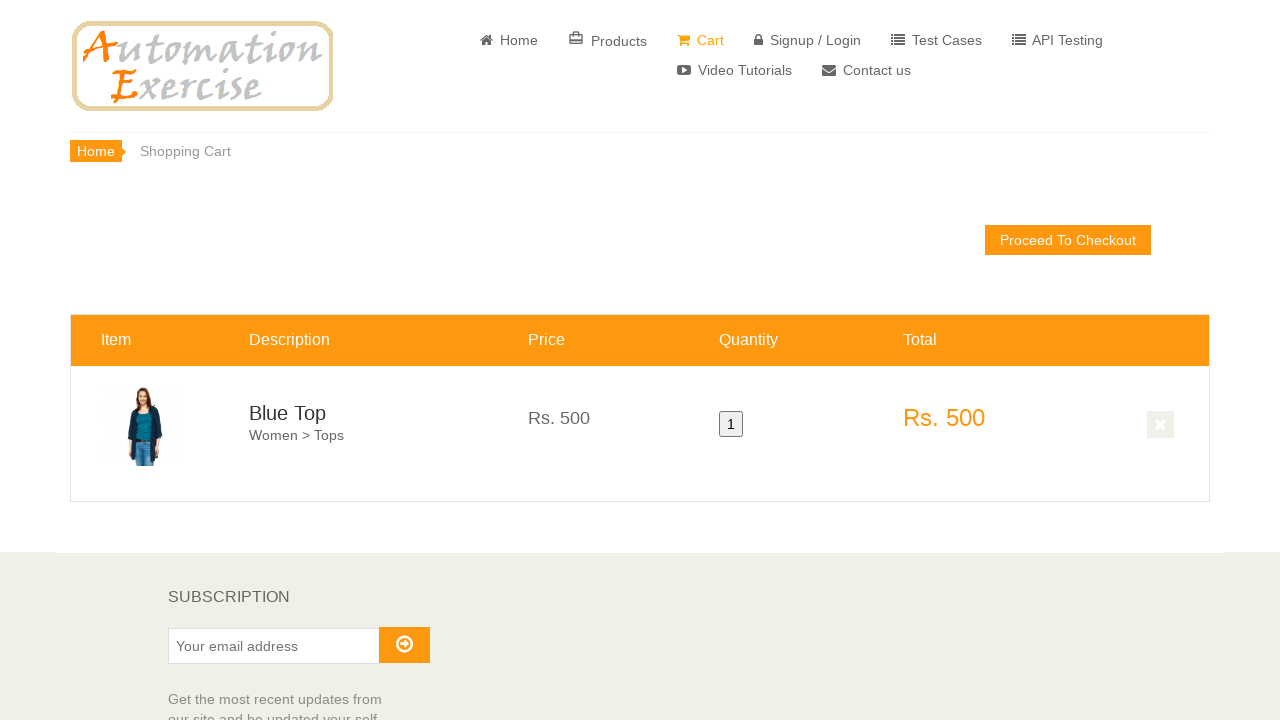

Cart page loaded successfully
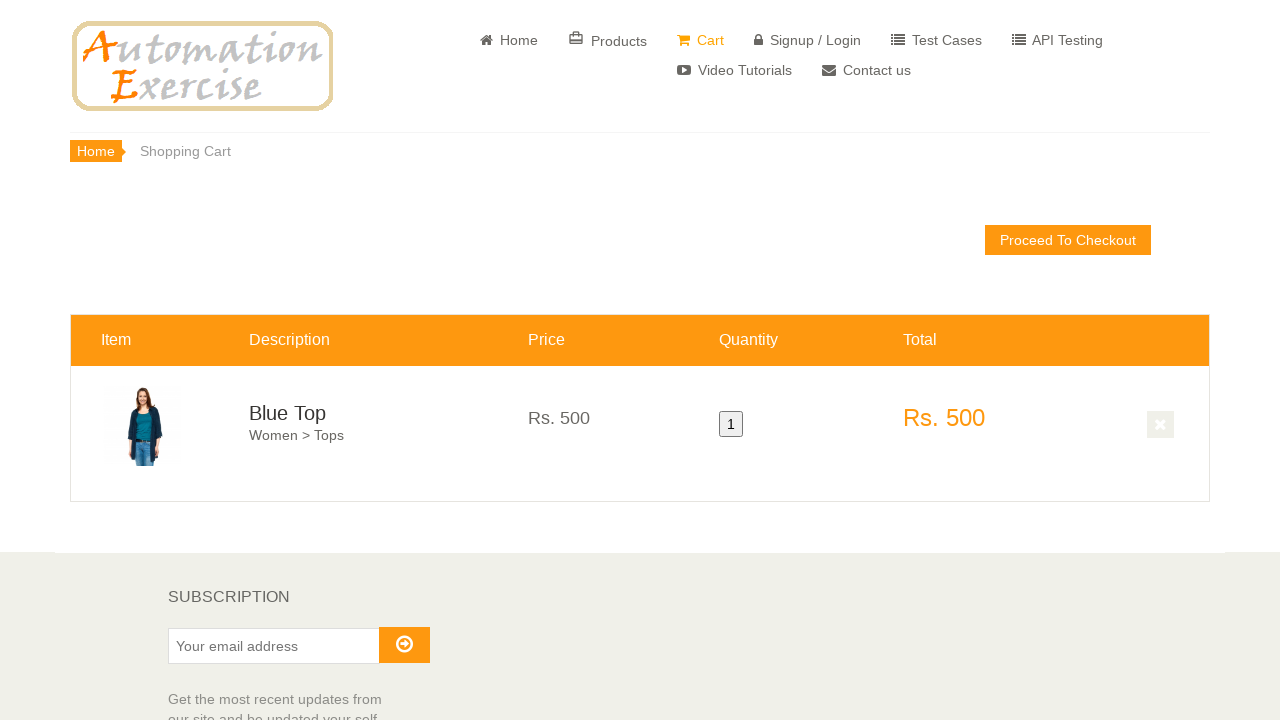

Clicked delete button to remove product from cart at (1161, 425) on td.cart_delete a
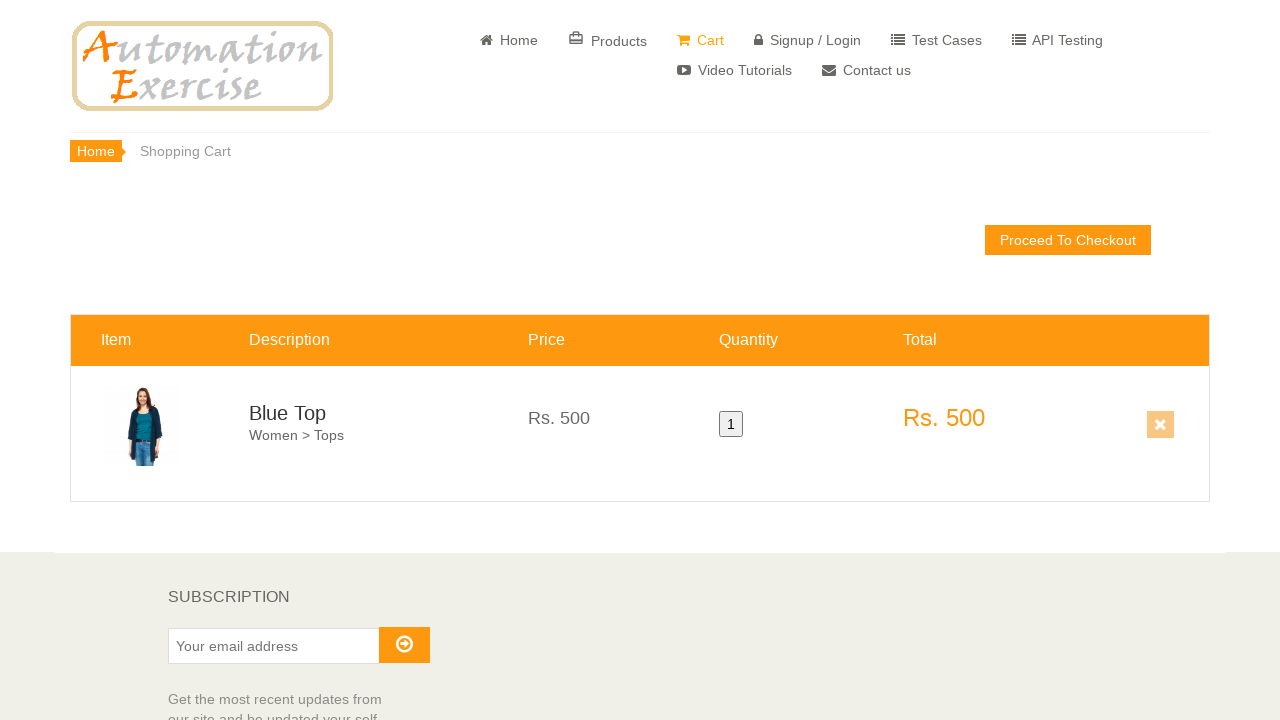

Empty cart message displayed, product successfully removed
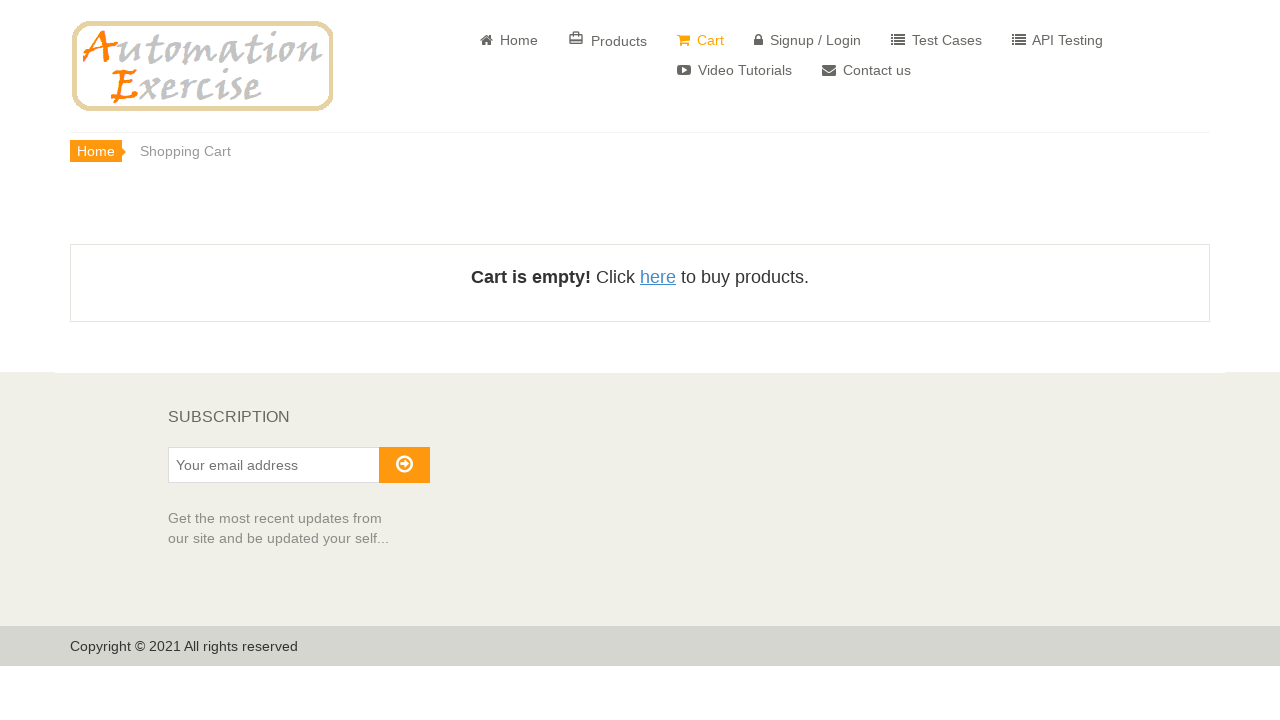

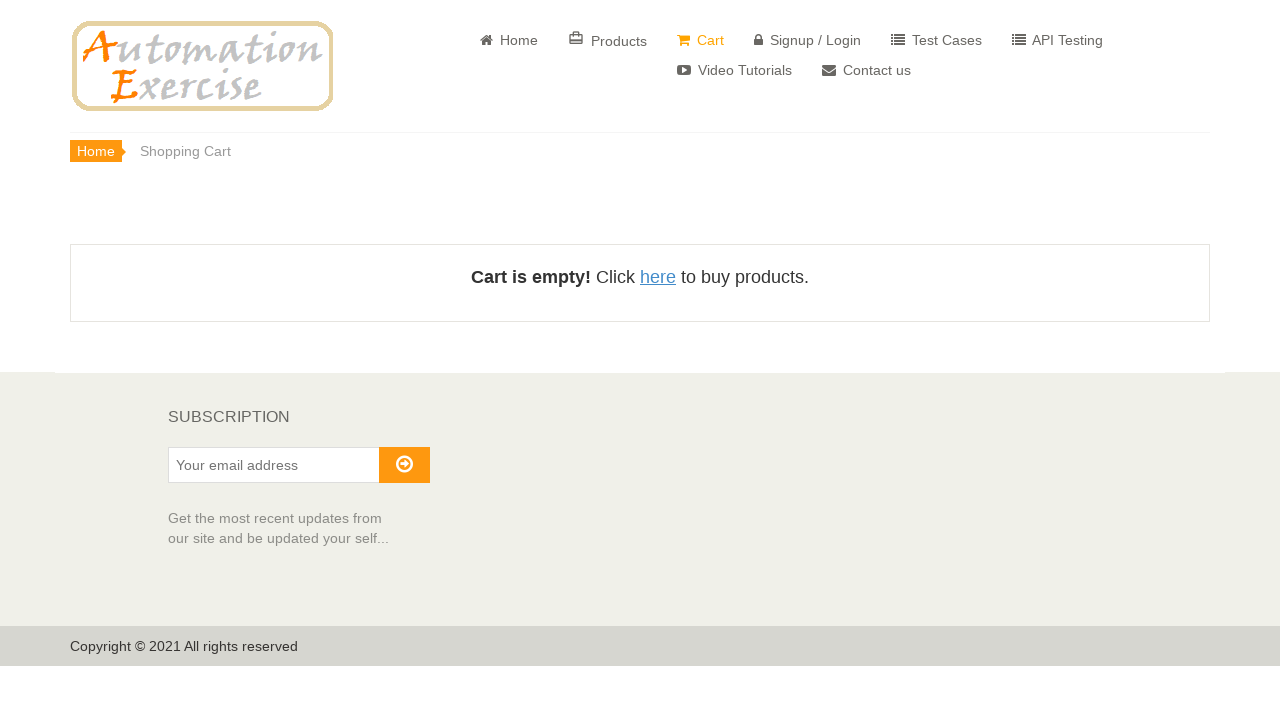